Tests JavaScript scrolling by scrolling down to the Cydeo link and then scrolling back up to the Home link

Starting URL: https://practice.cydeo.com/

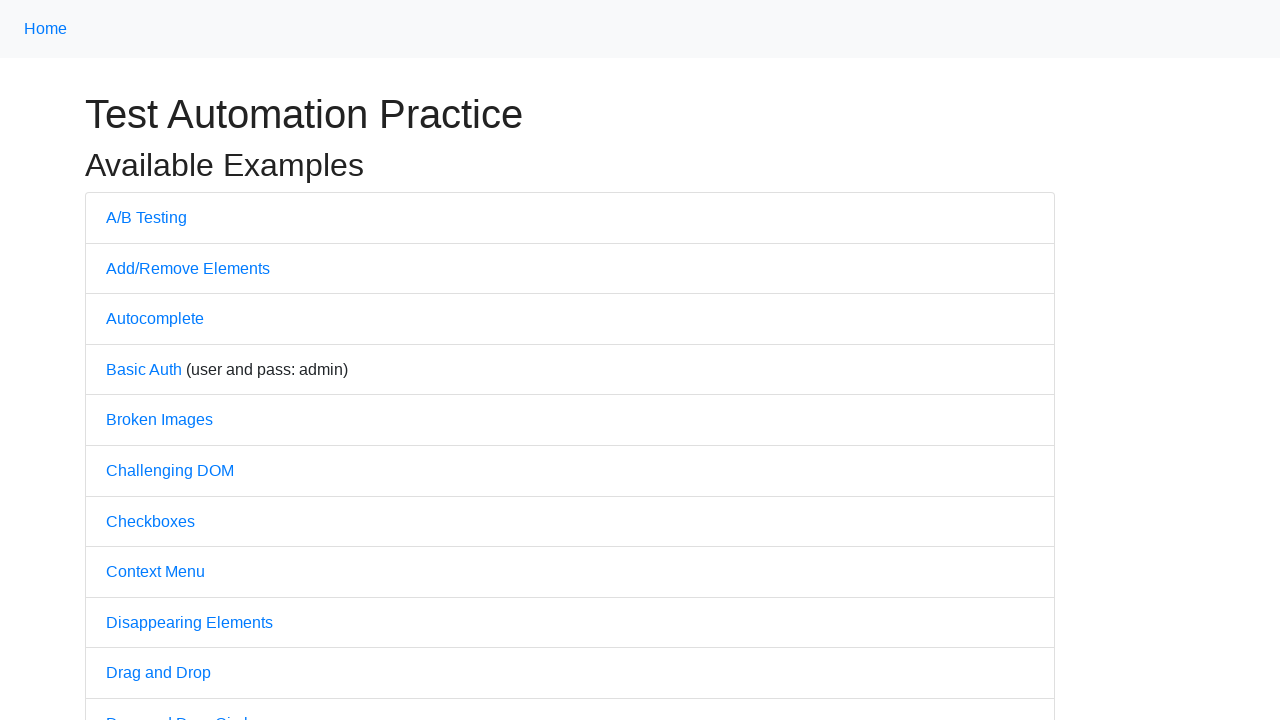

Located the CYDEO link element
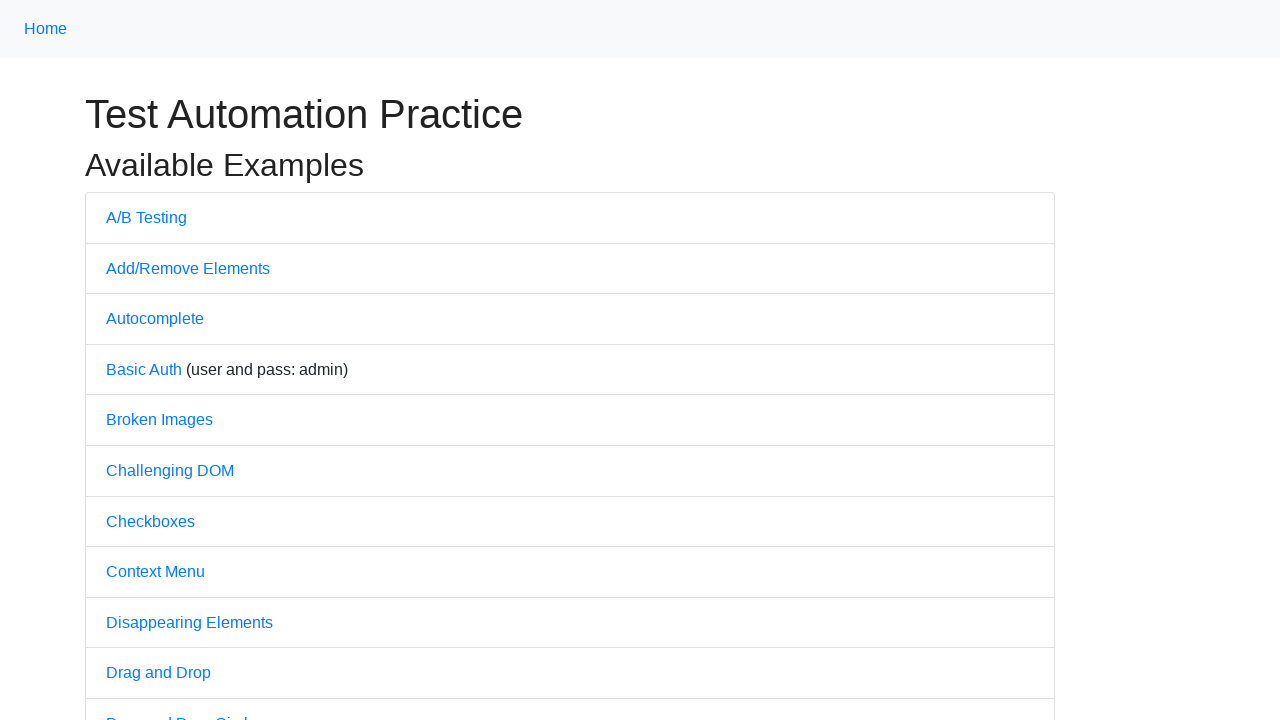

Scrolled down to the CYDEO link
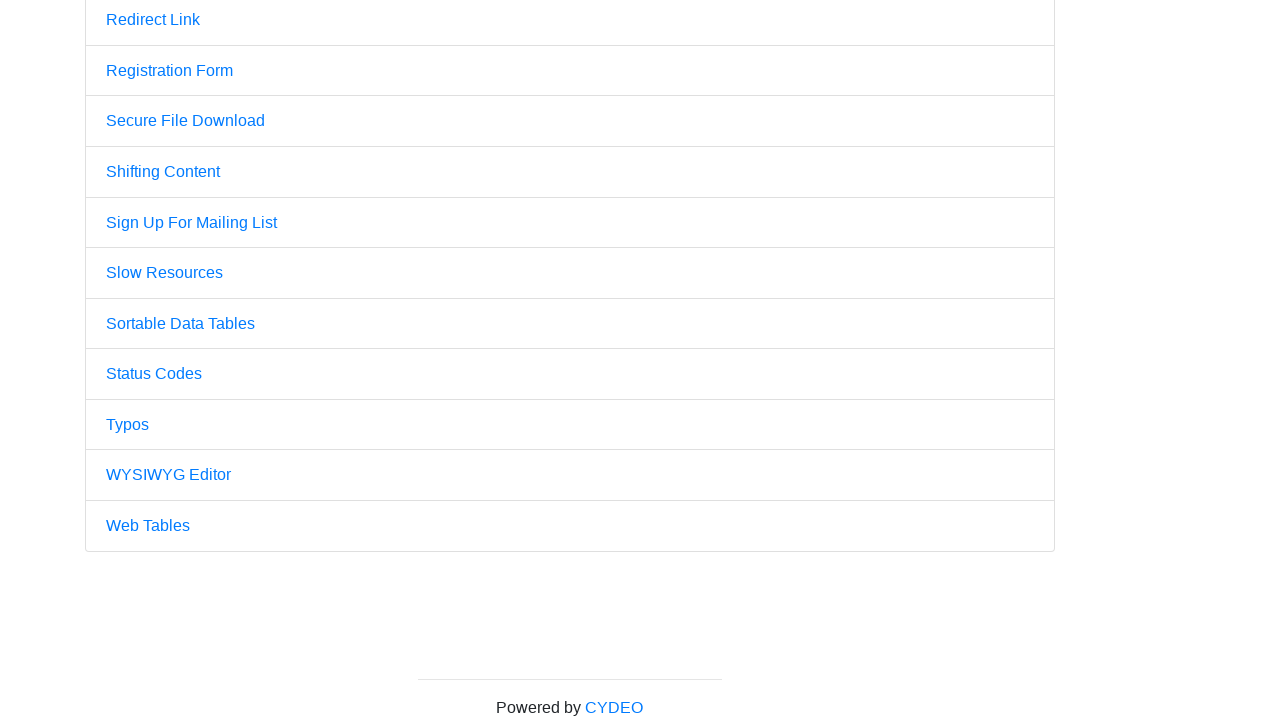

Waited 2 seconds
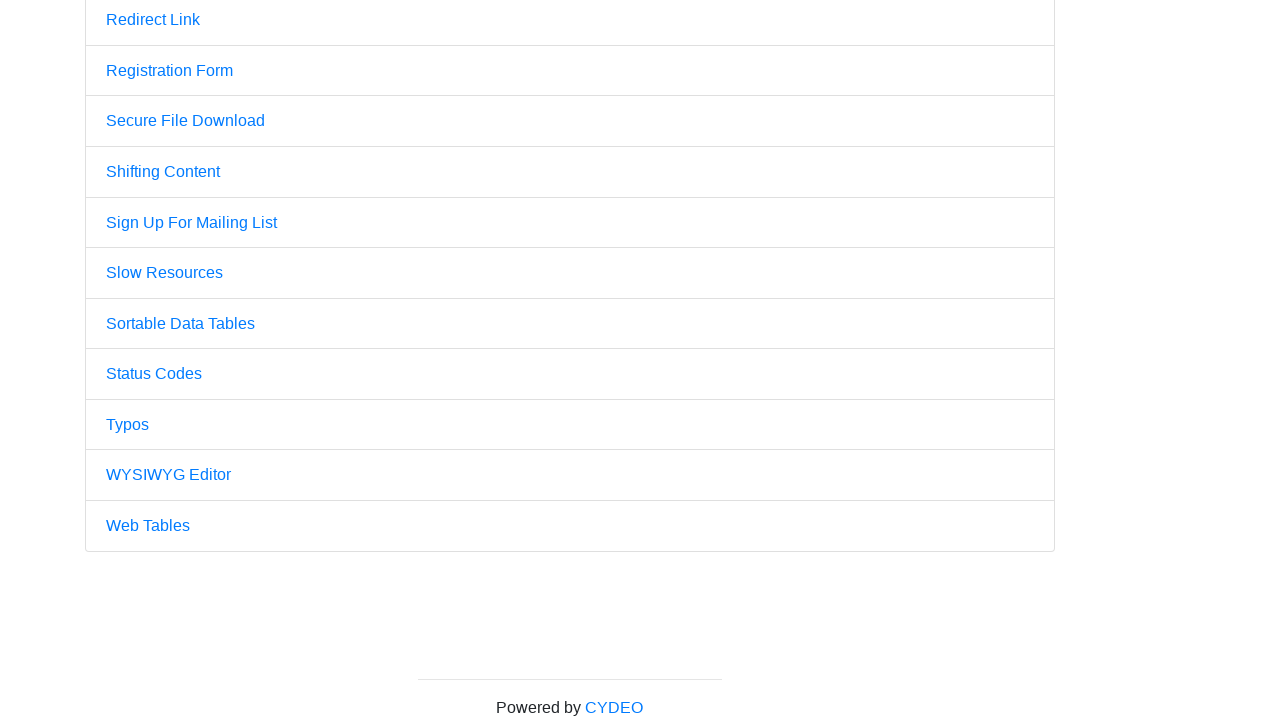

Located the Home link element
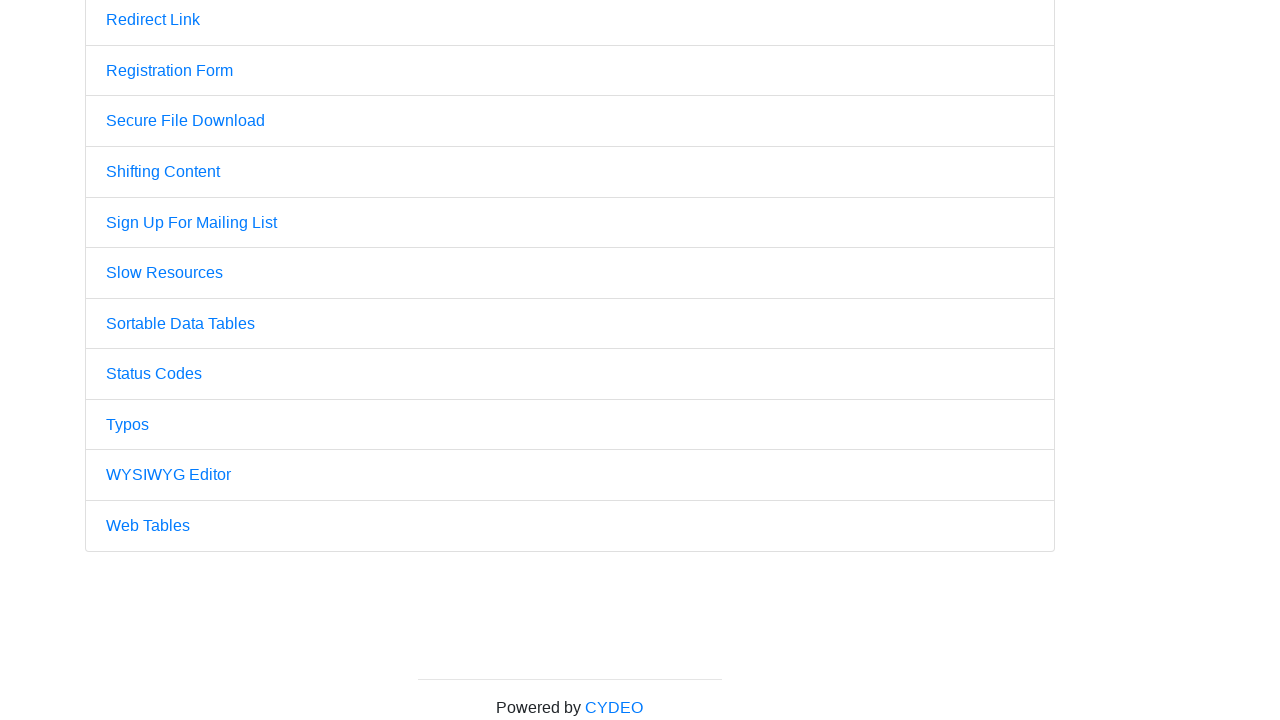

Scrolled up to the Home link
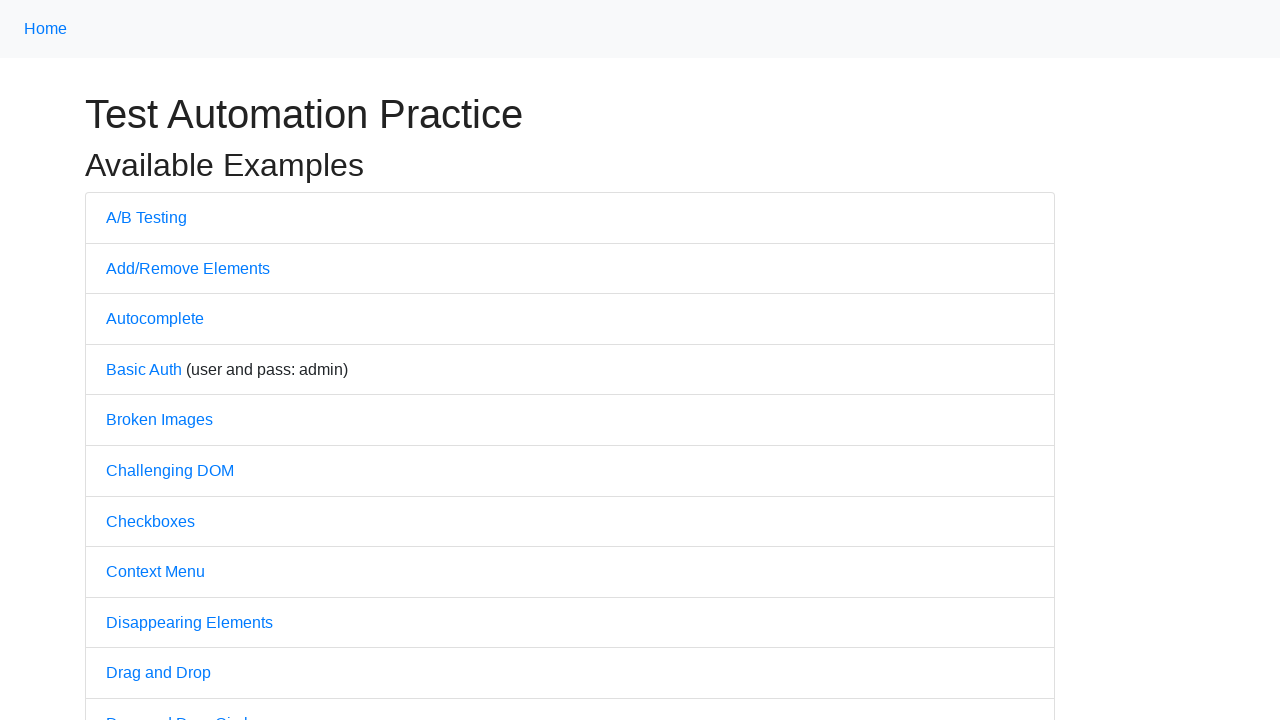

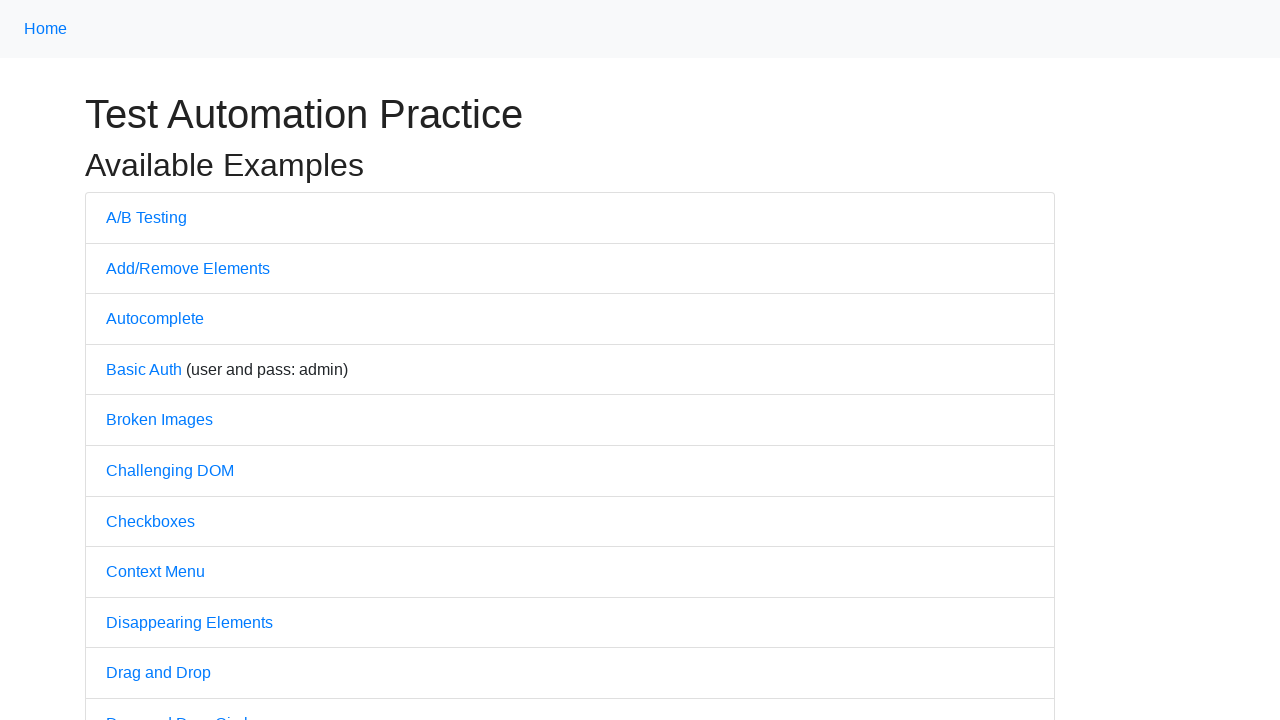